Filters products by name length and verifies that only "Capsicum" has a name shorter than 9 characters

Starting URL: https://rahulshettyacademy.com/seleniumPractise/#/

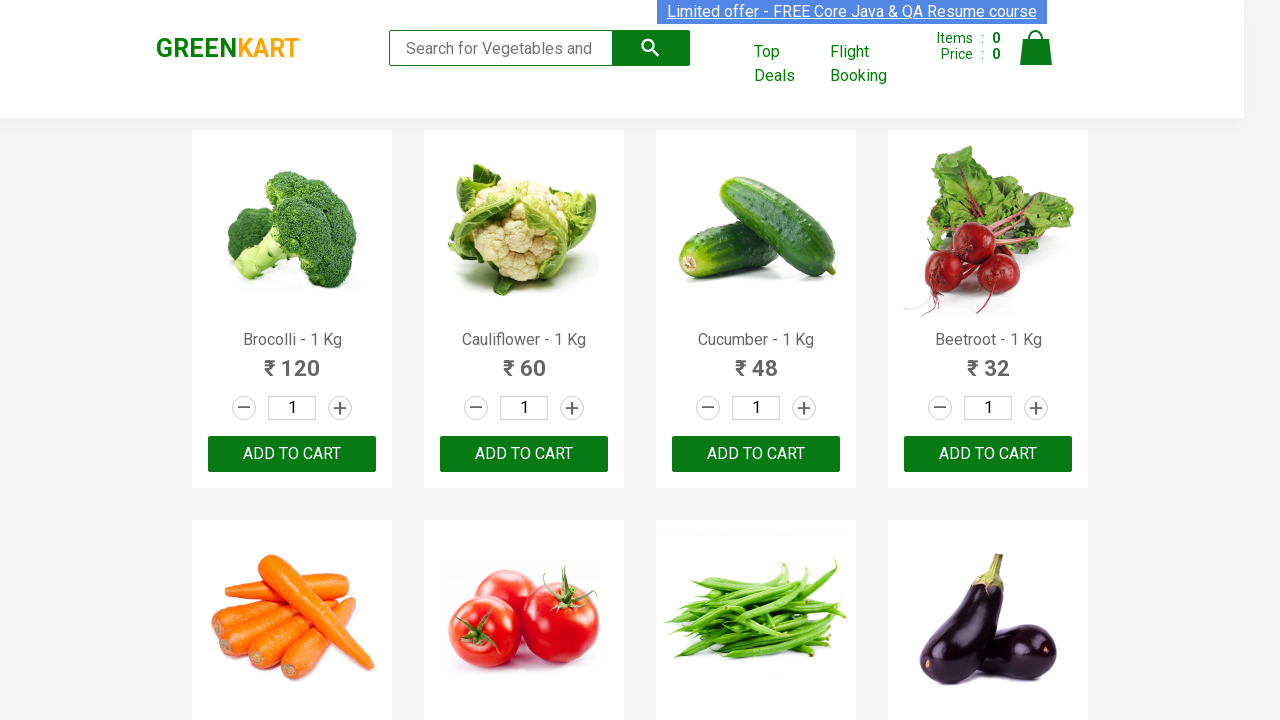

Navigated to Rahul Shetty Academy Selenium Practice page
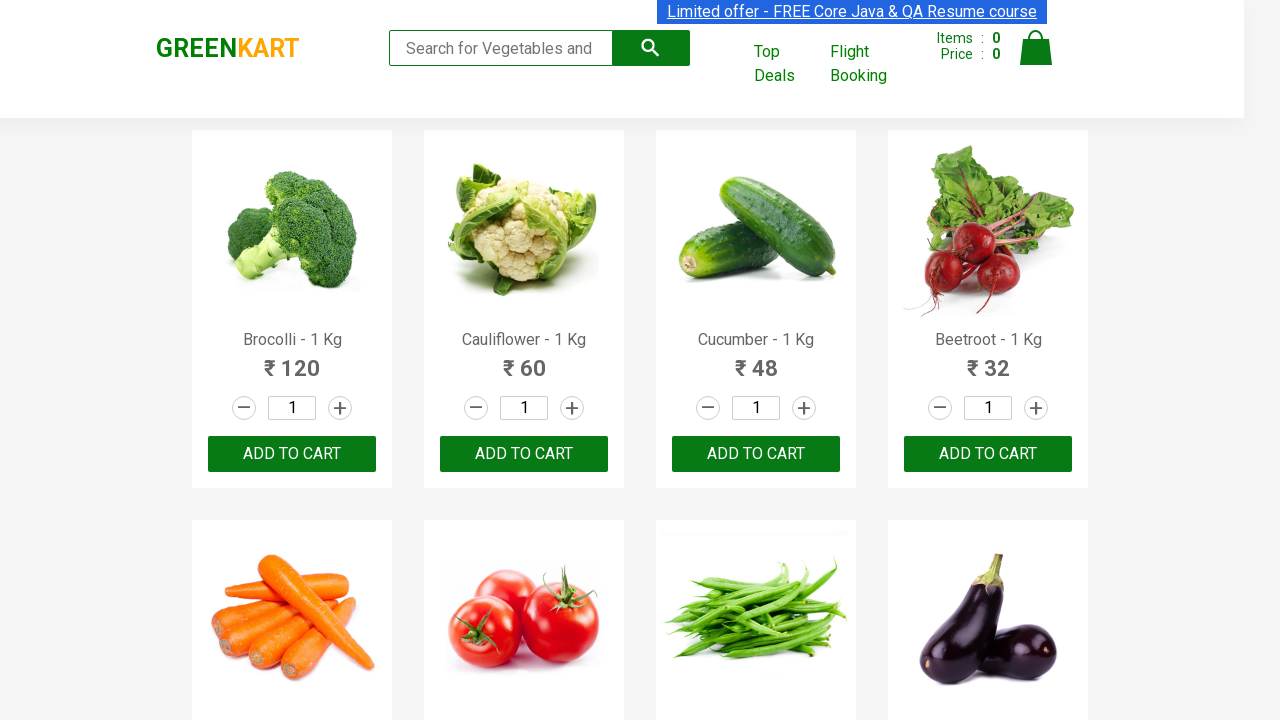

Products loaded on the page
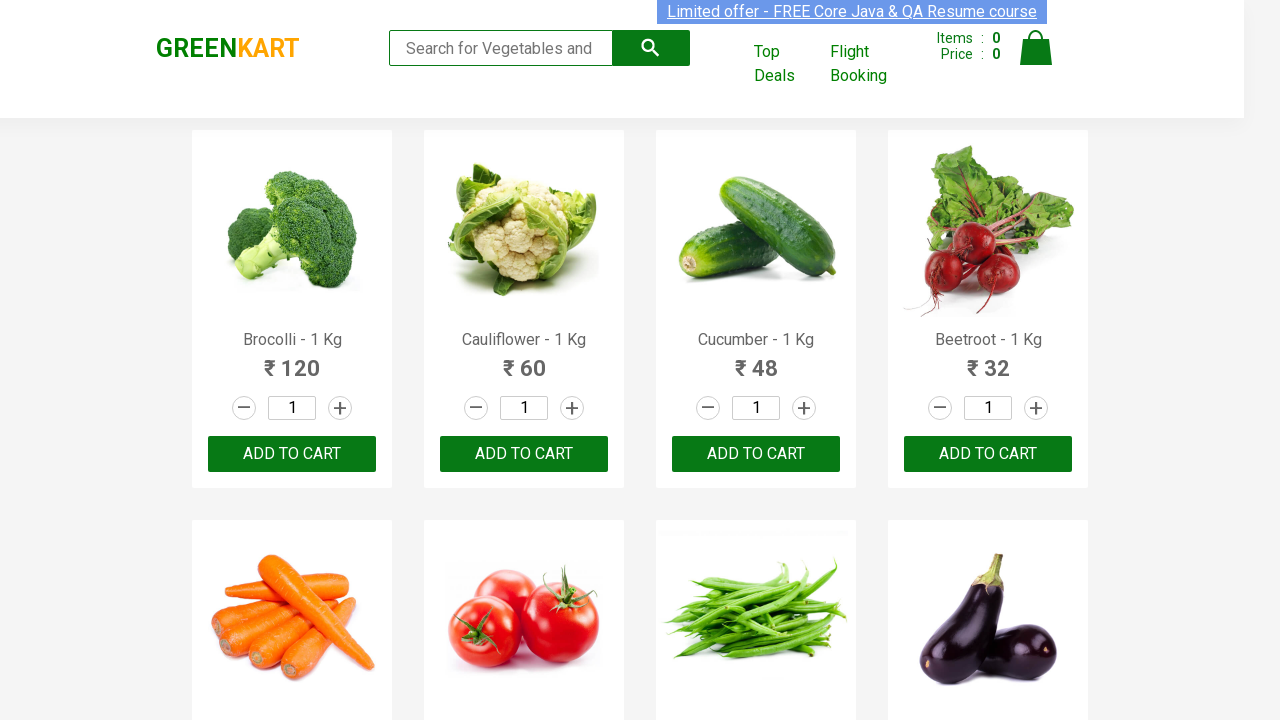

Retrieved all product names from the page
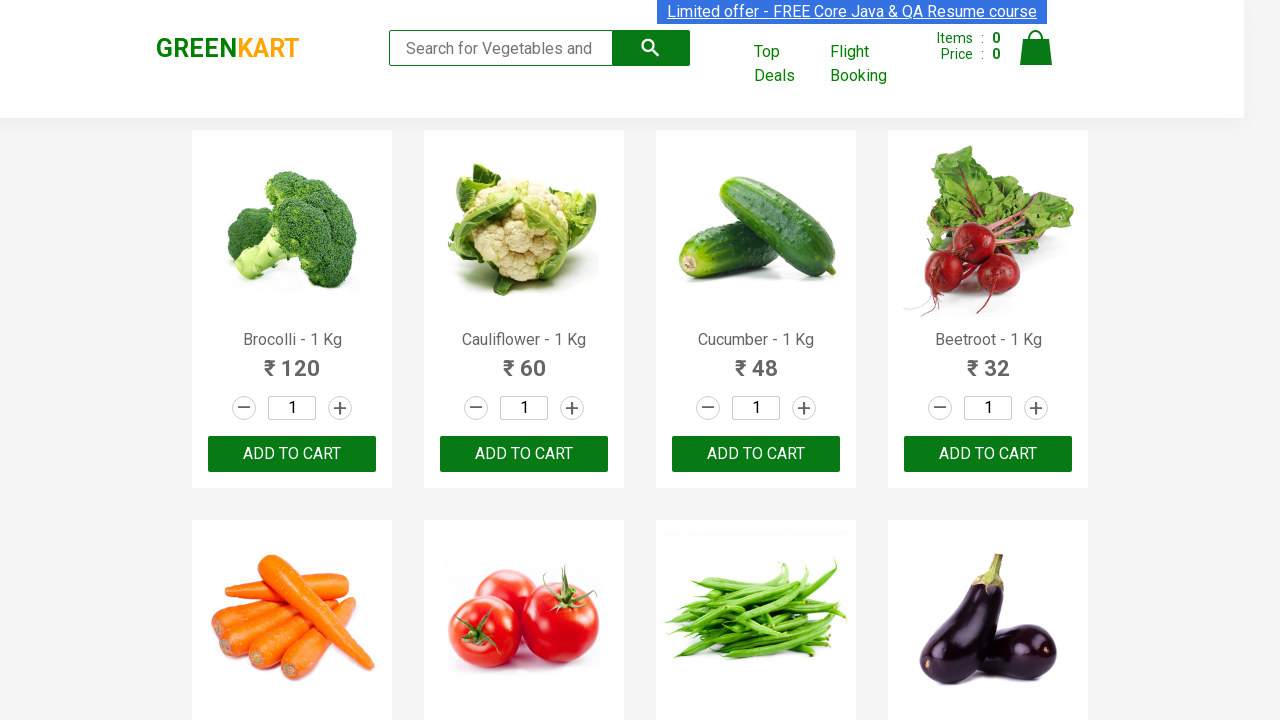

Filtered products by name length < 9 characters, found: ['Capsicum']
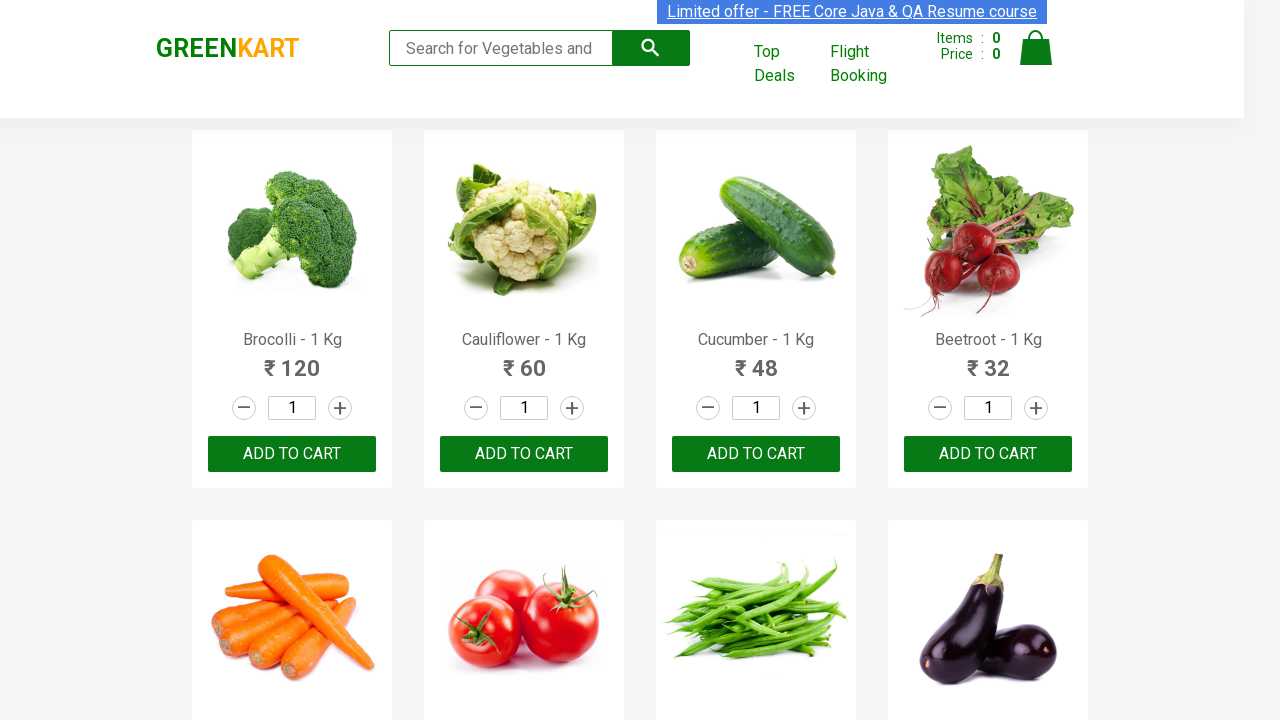

Located Capsicum product by filtering for exact text match
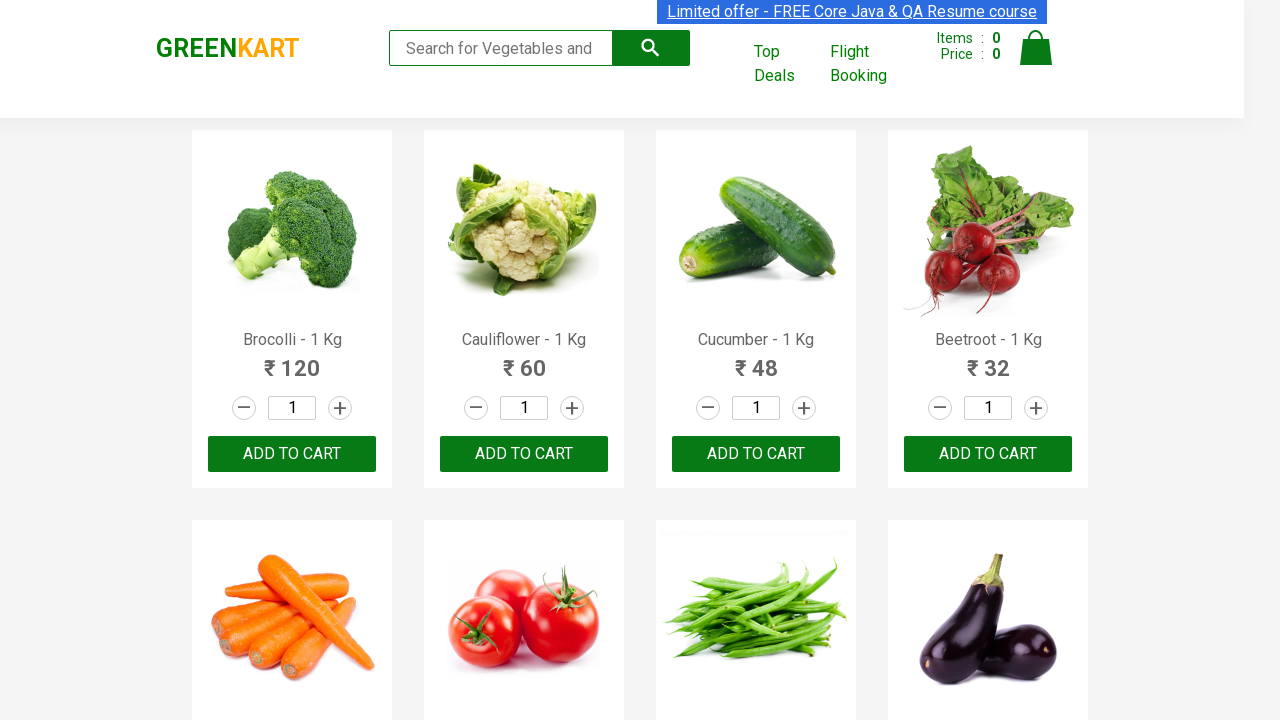

Verified that Capsicum is the only product with name shorter than 9 characters
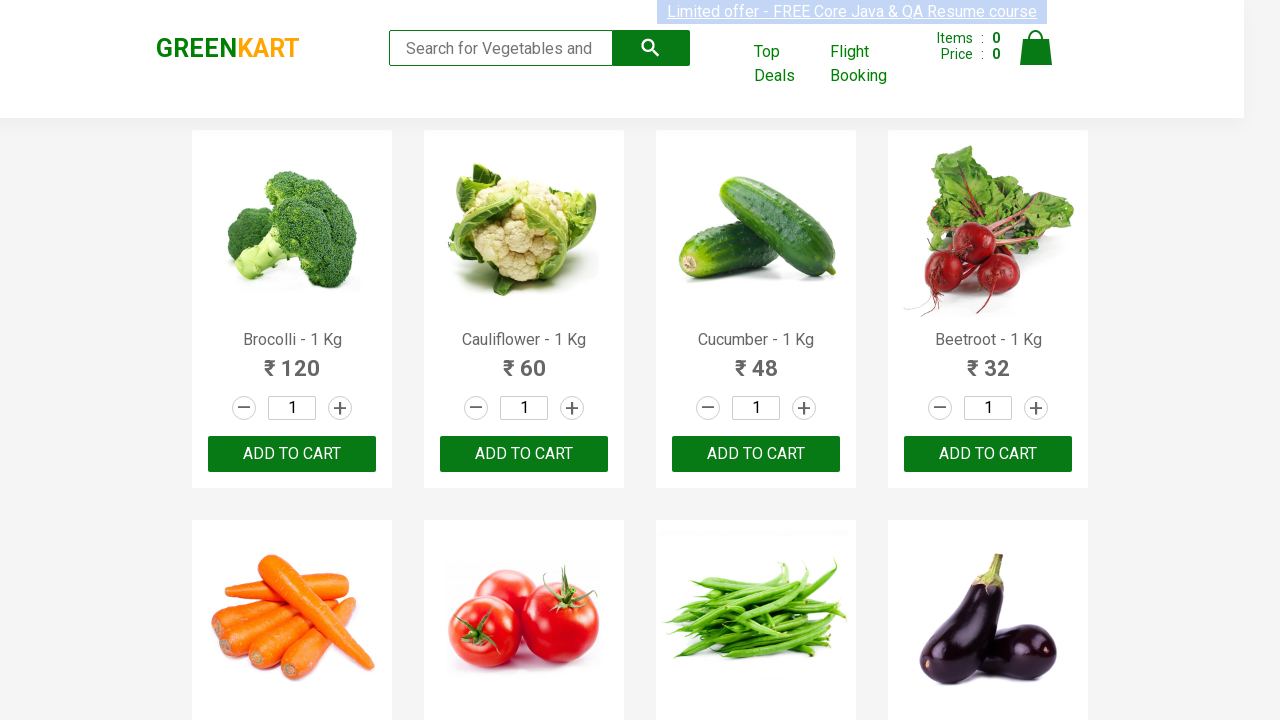

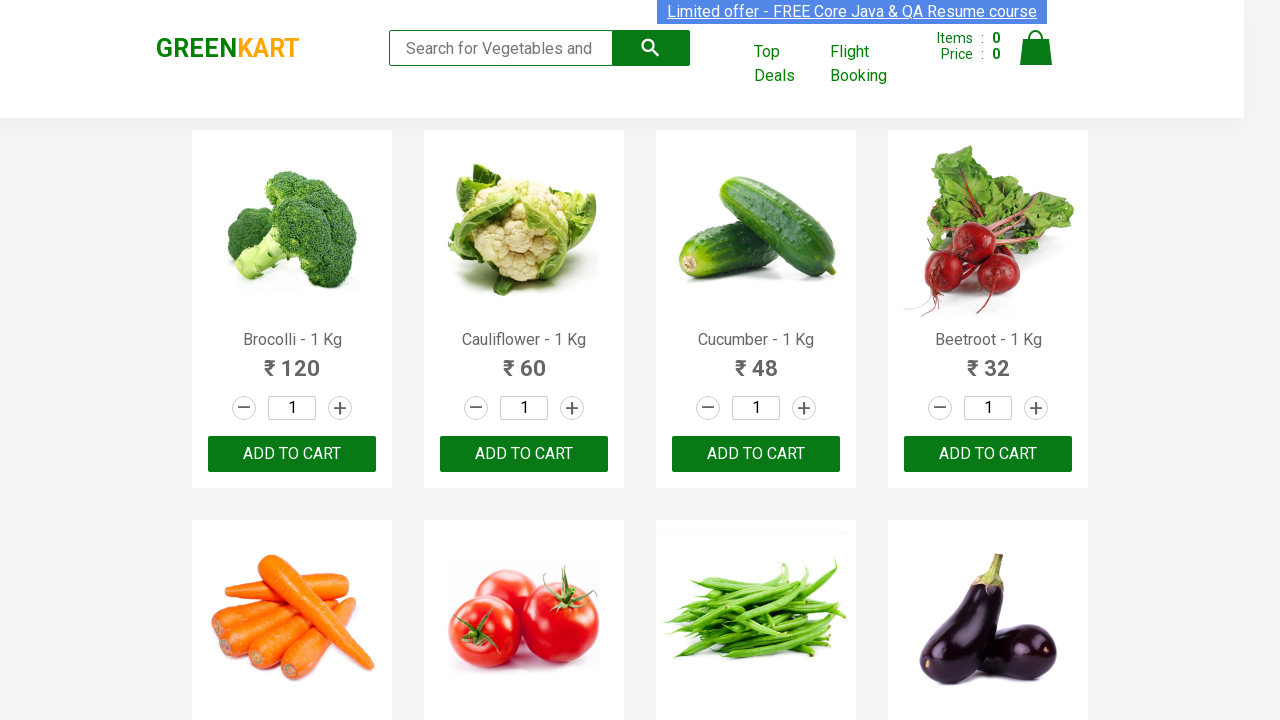